Navigates to a Selenium course content page and verifies the page loads by checking the title and URL are accessible

Starting URL: http://greenstech.in/selenium-course-content.html

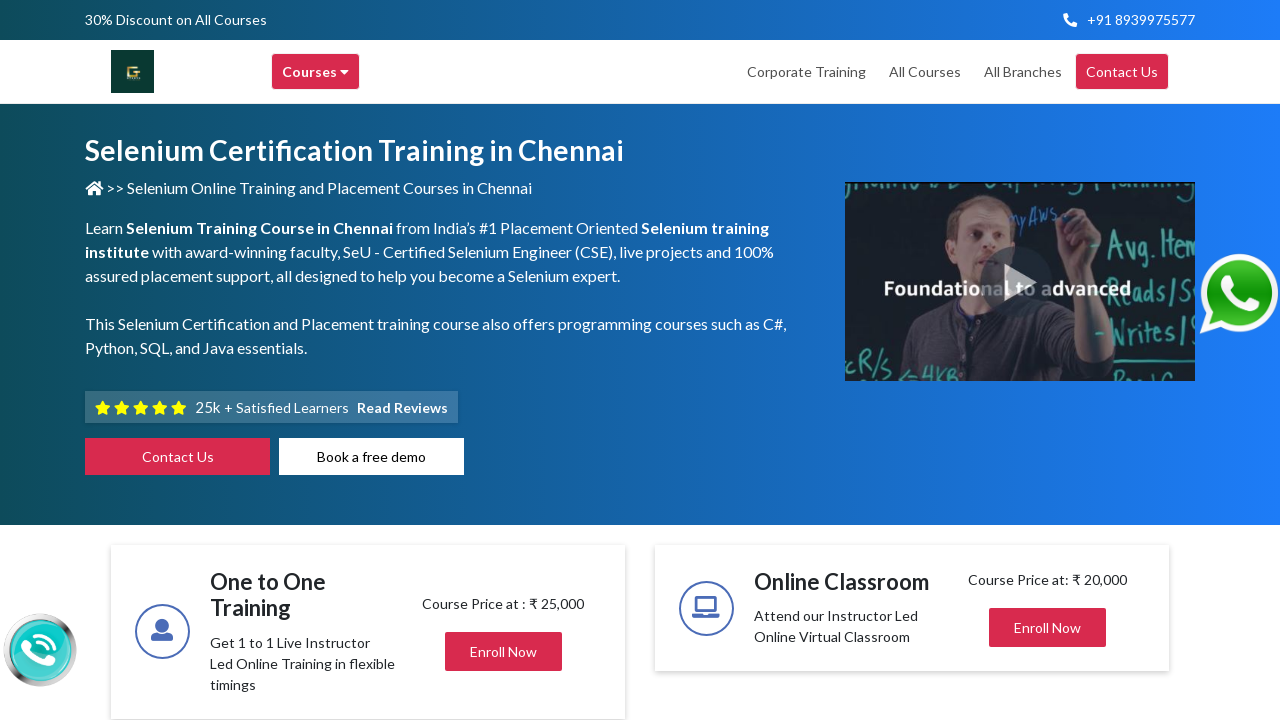

Waited for page to reach domcontentloaded state
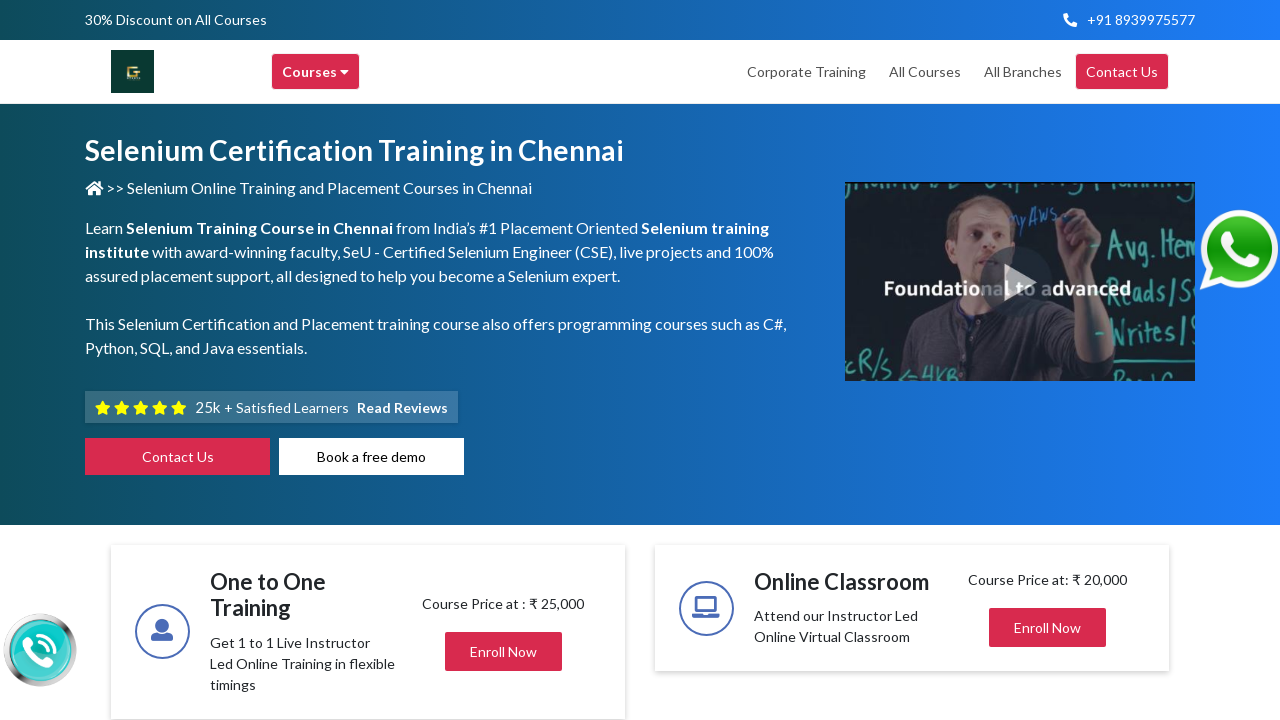

Retrieved page title: Selenium Training in Chennai | Selenium Certification Courses
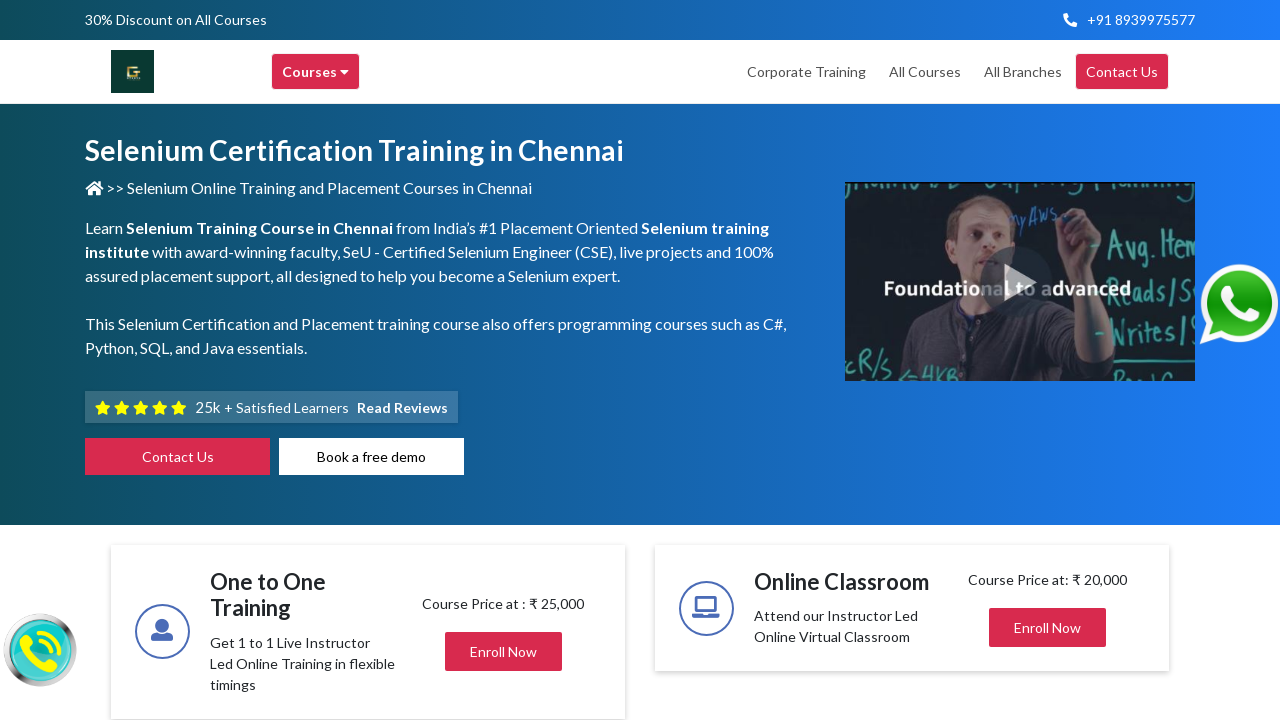

Retrieved current URL: https://greenstech.in/selenium-course-content.html
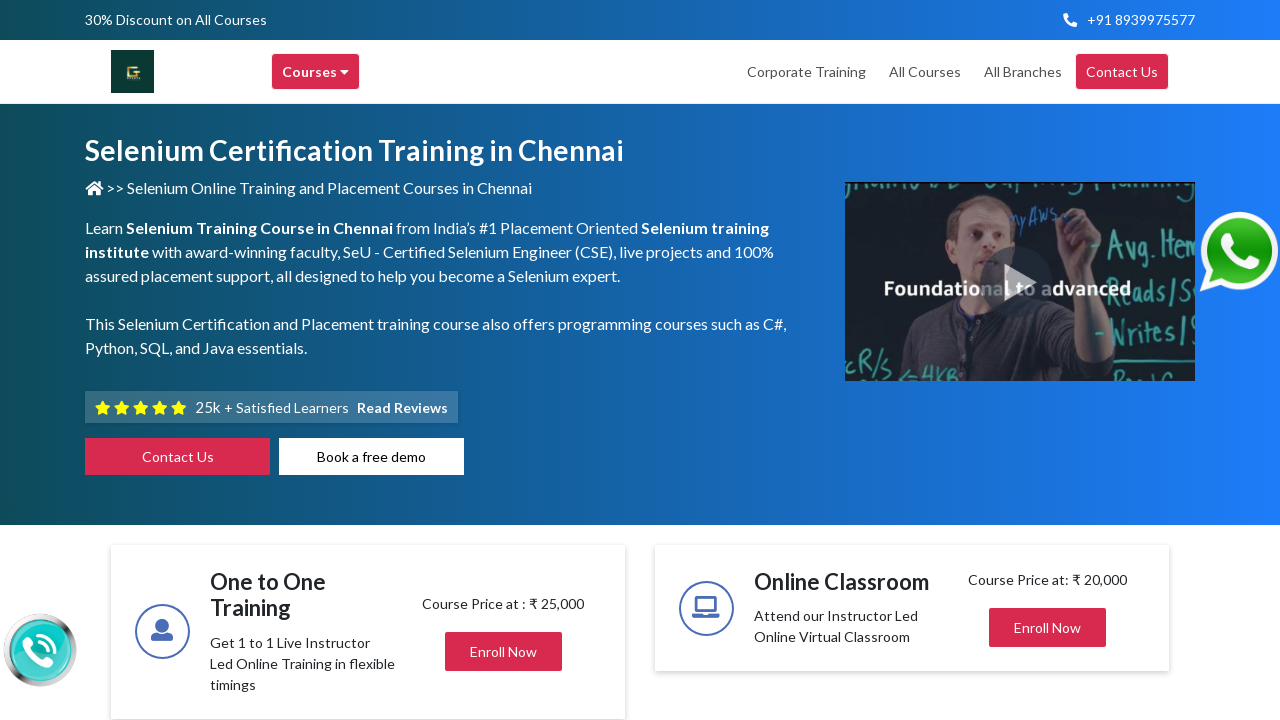

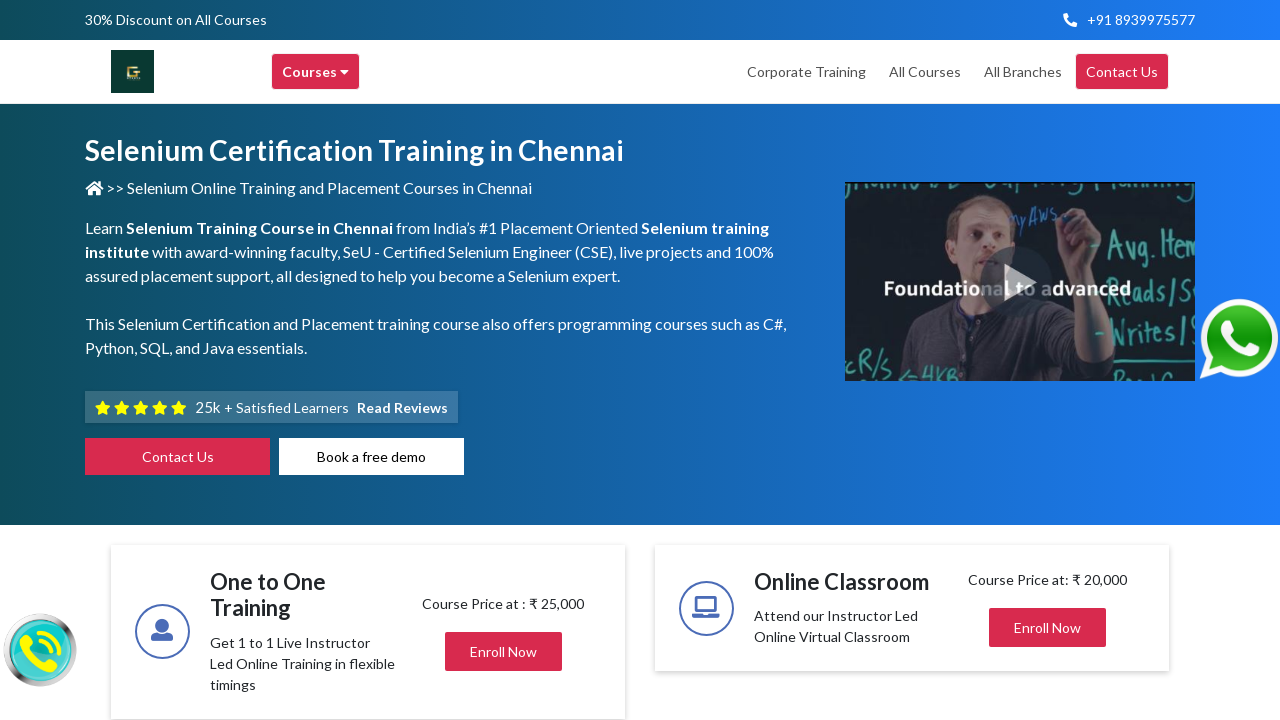